Tests browser back button navigation by clicking a link then using mouse back button

Starting URL: https://www.selenium.dev/selenium/web/mouse_interaction.html

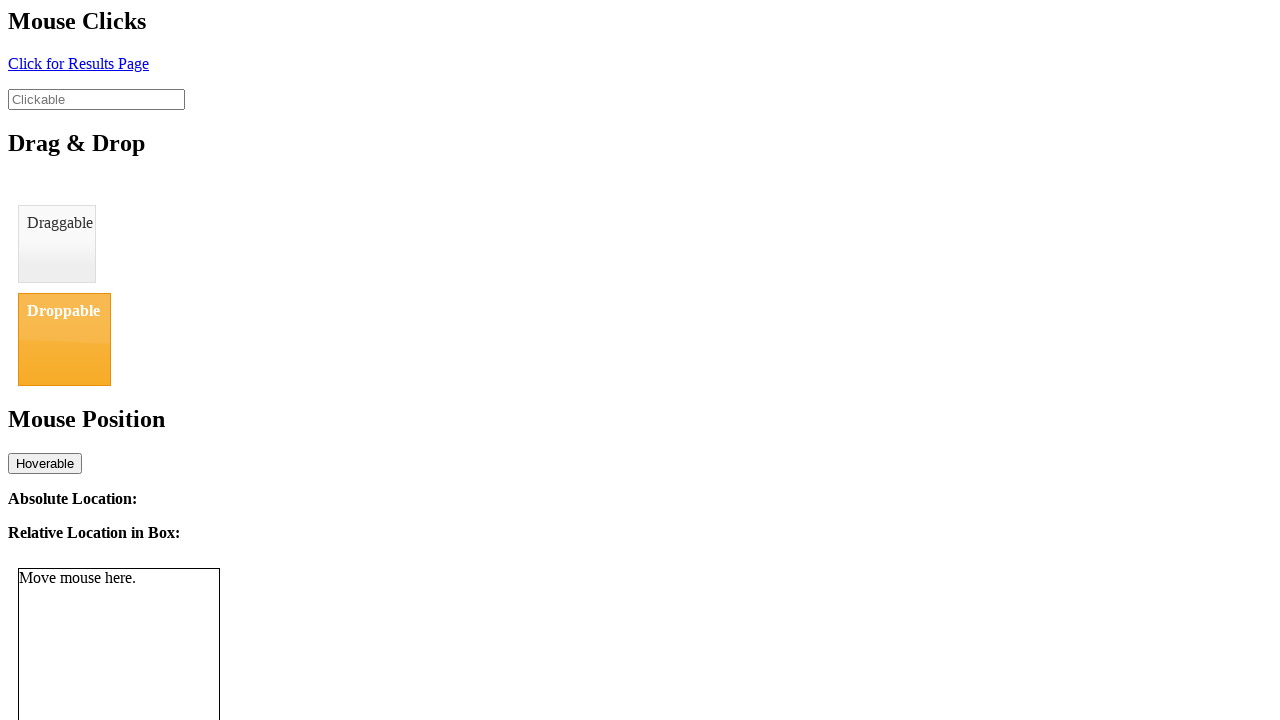

Clicked link to navigate to result page at (78, 63) on #click
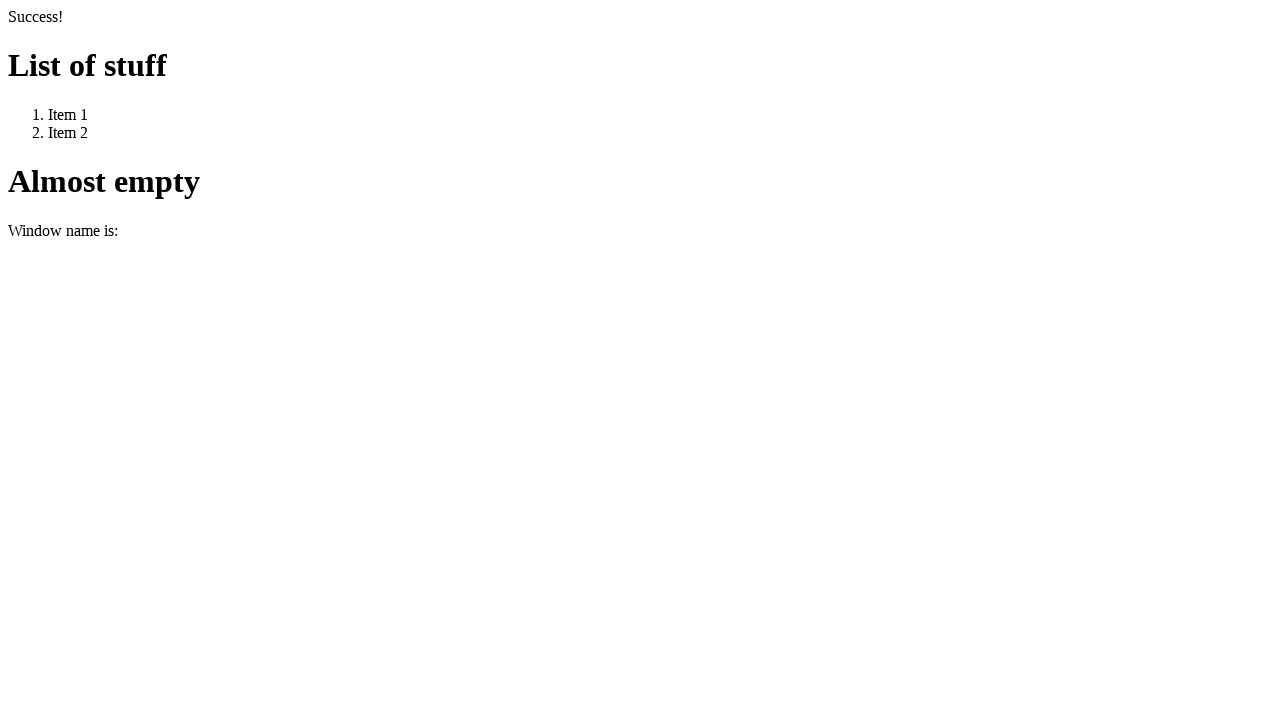

Result page loaded successfully
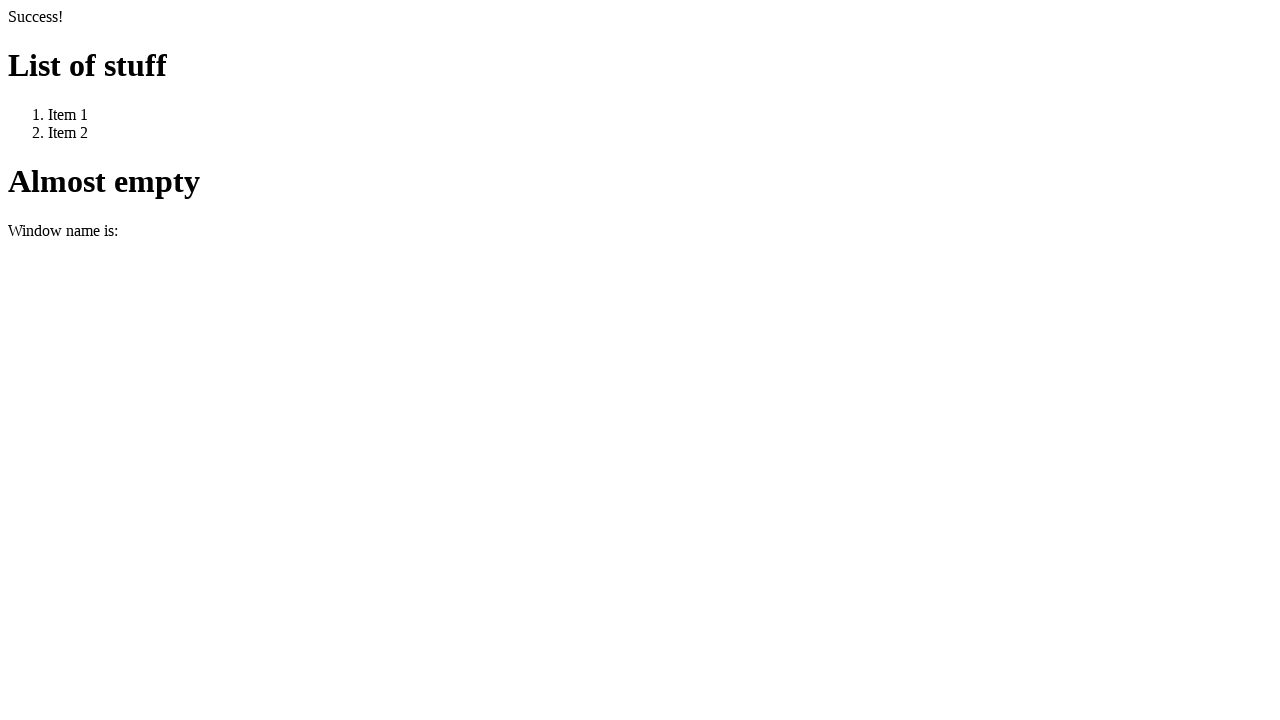

Used browser back button to navigate back
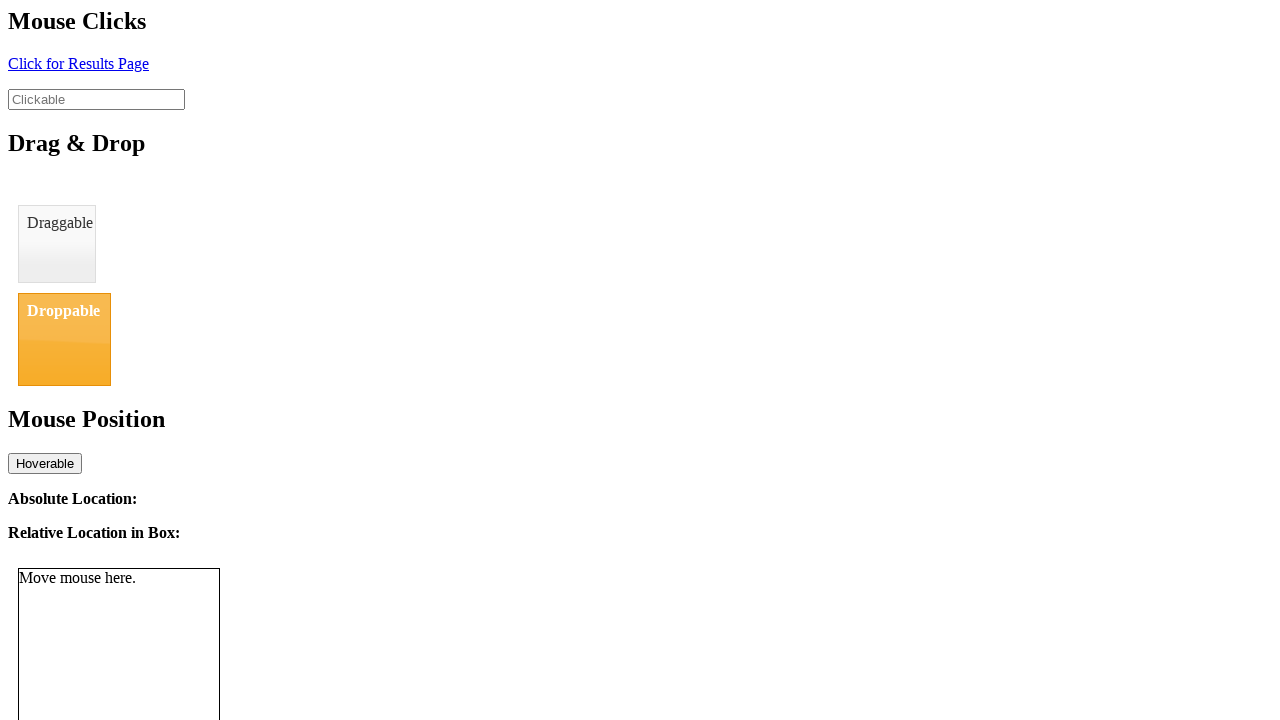

Verified we're back on the original mouse interaction page
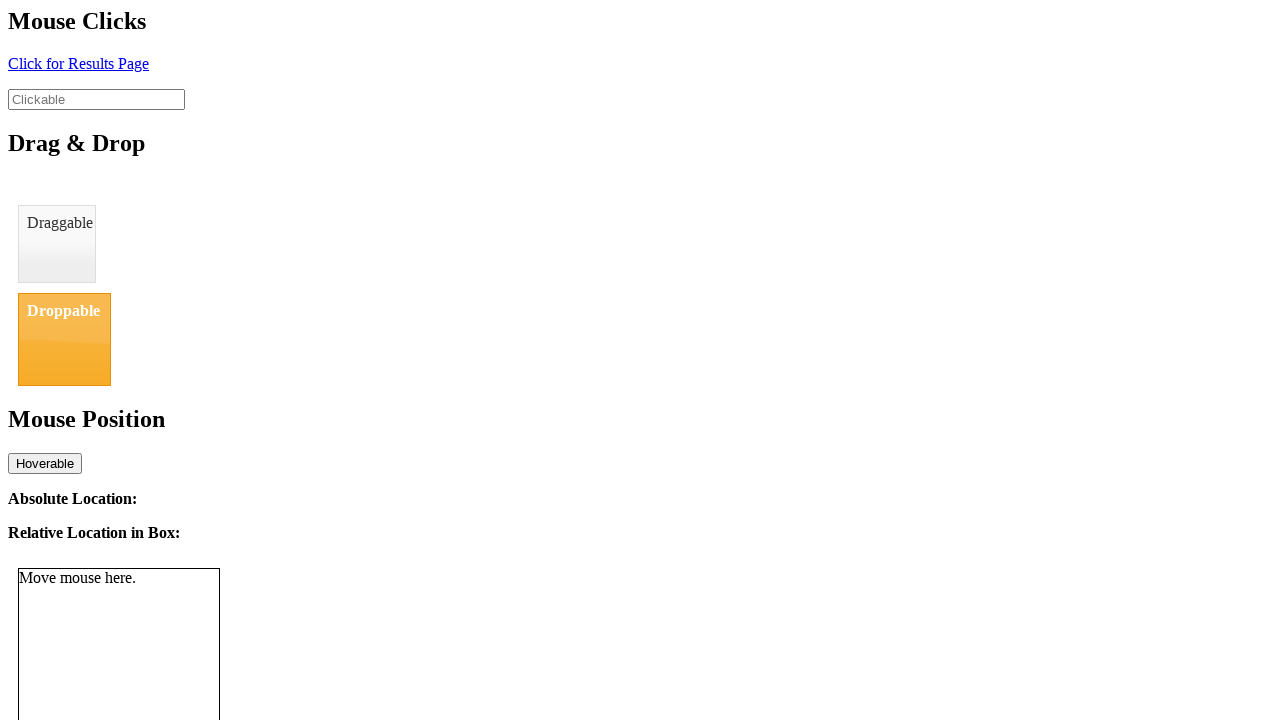

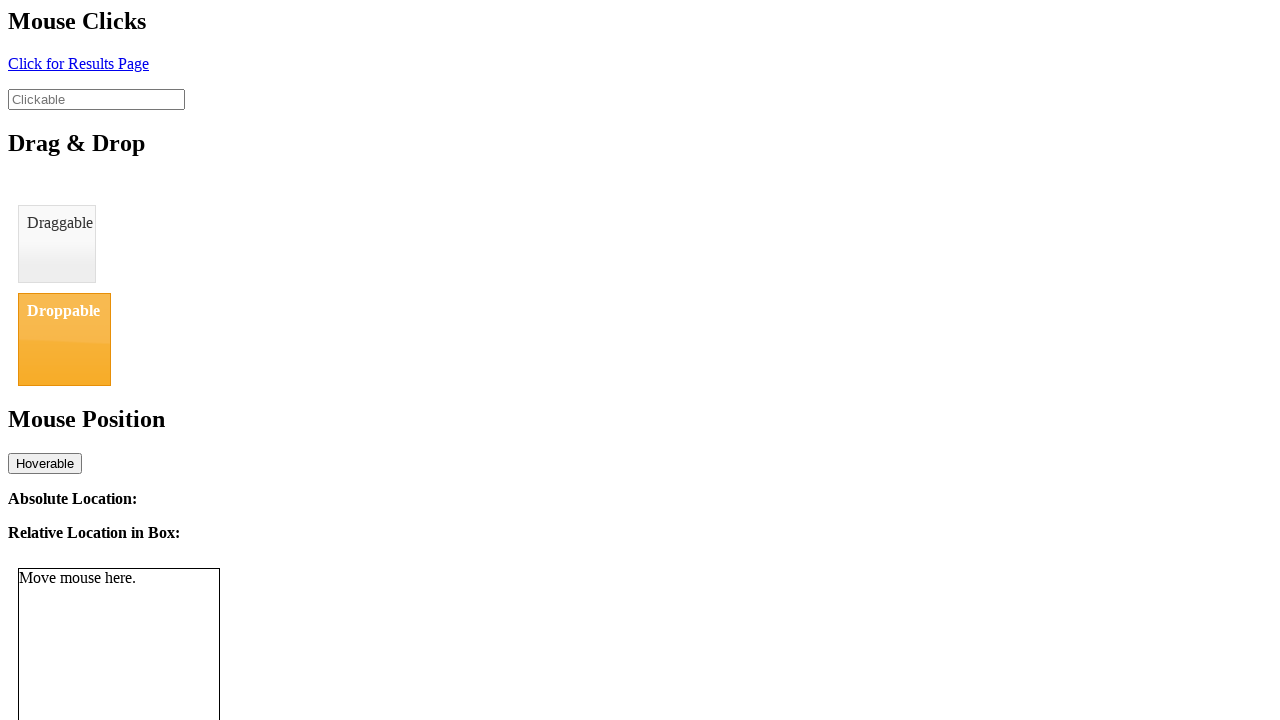